Tests drag and drop functionality by dragging an image element into a box element

Starting URL: https://formy-project.herokuapp.com/dragdrop

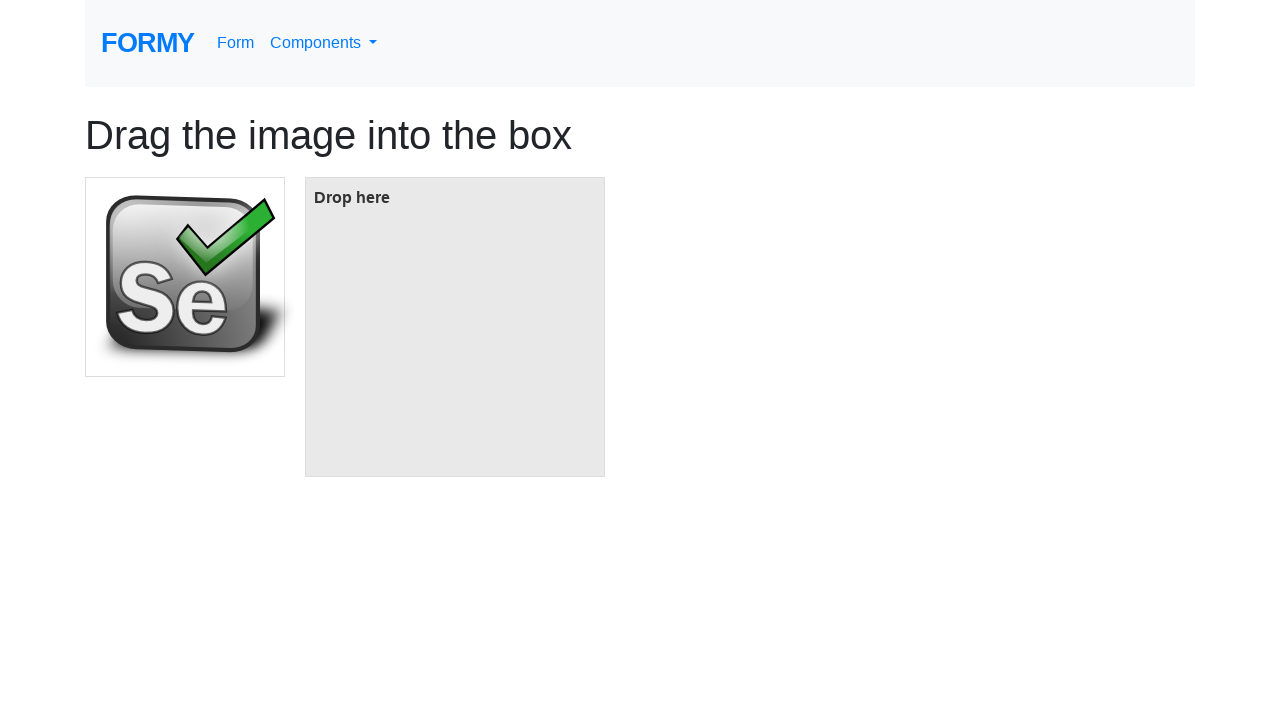

Navigated to drag and drop test page
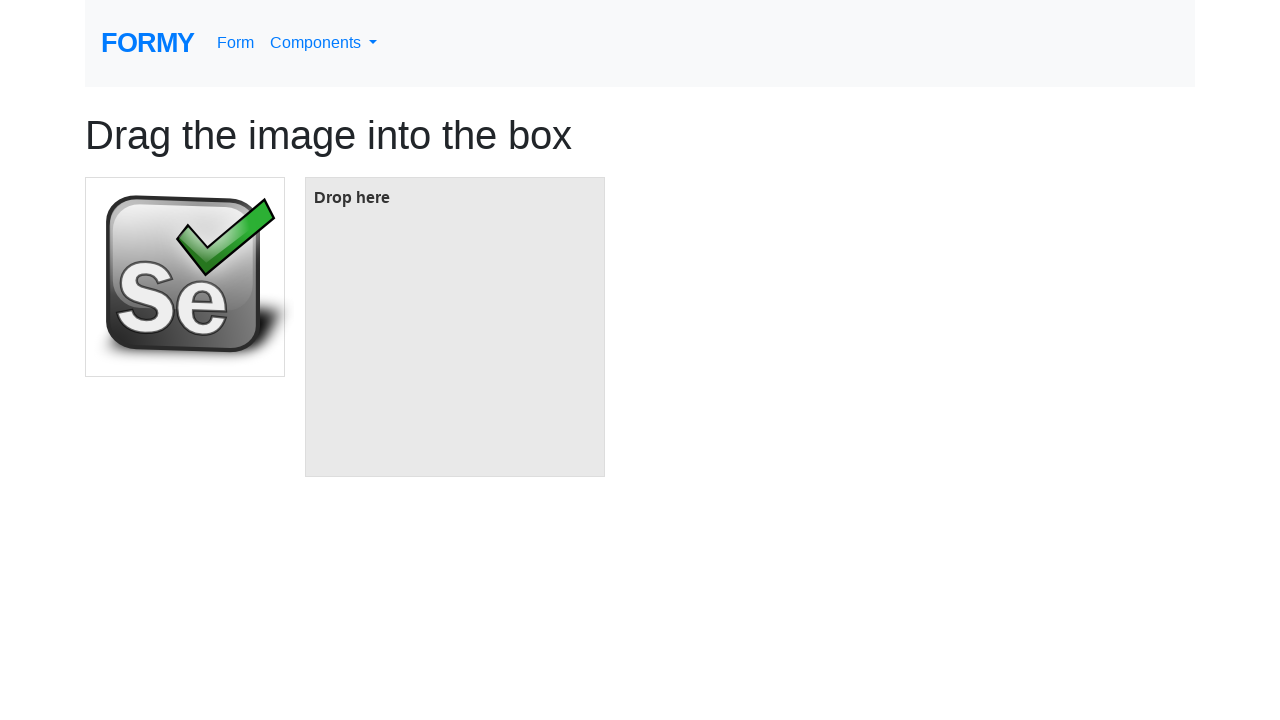

Located image element
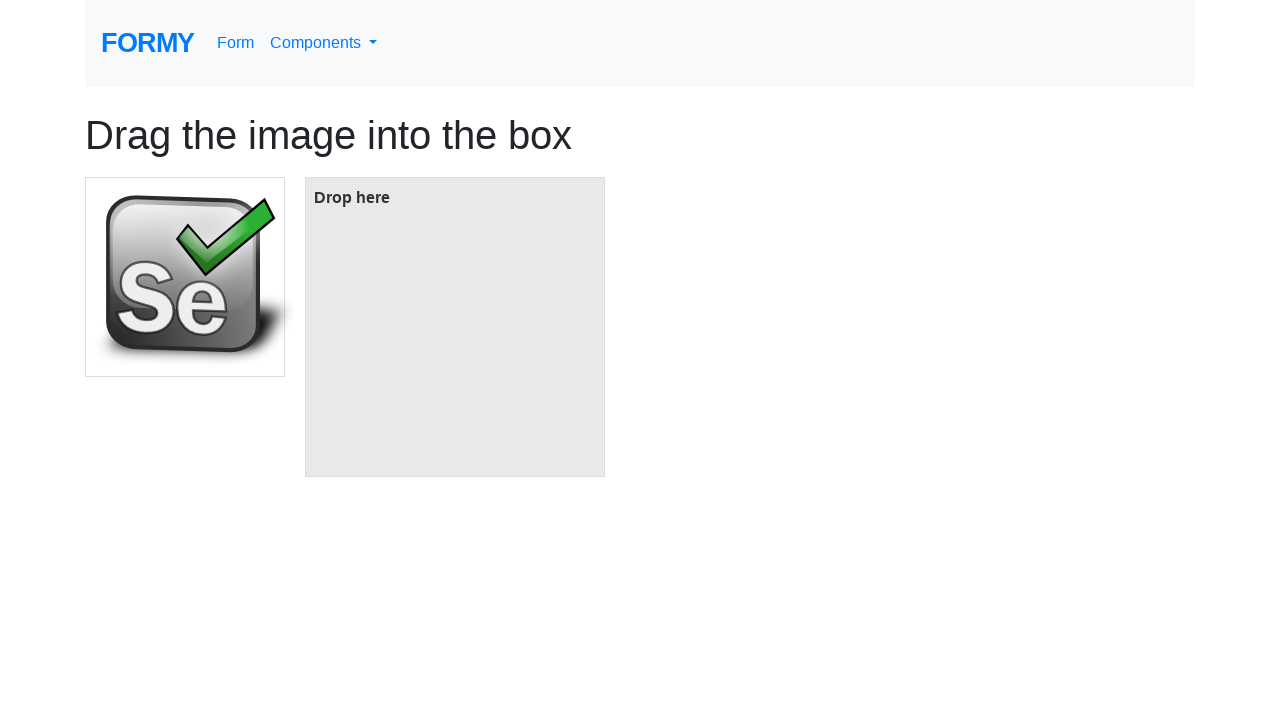

Located box element
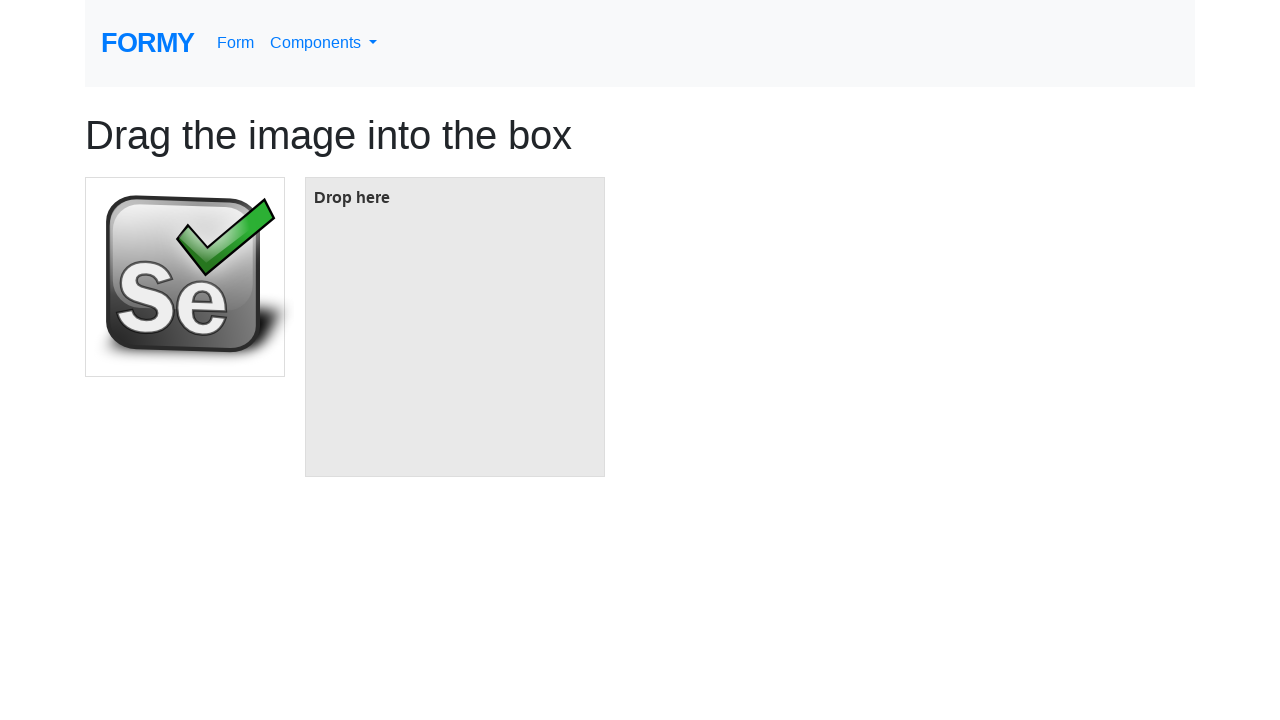

Dragged image element into box element at (455, 327)
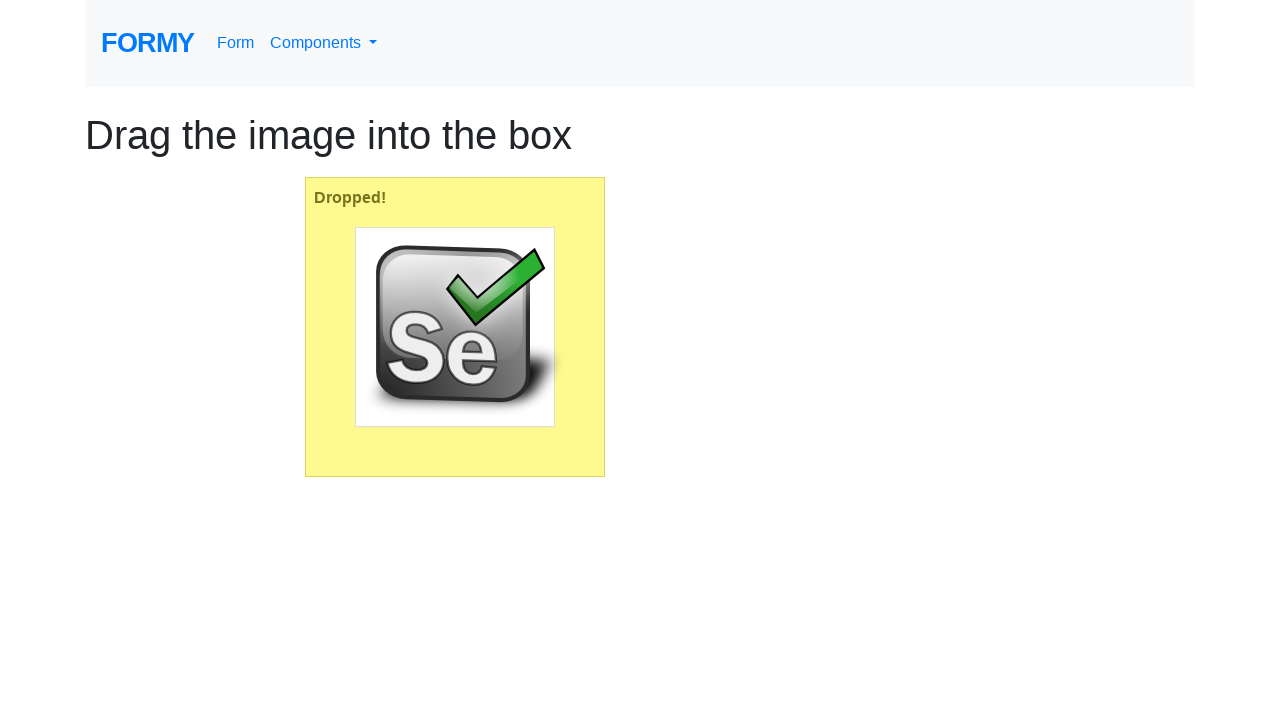

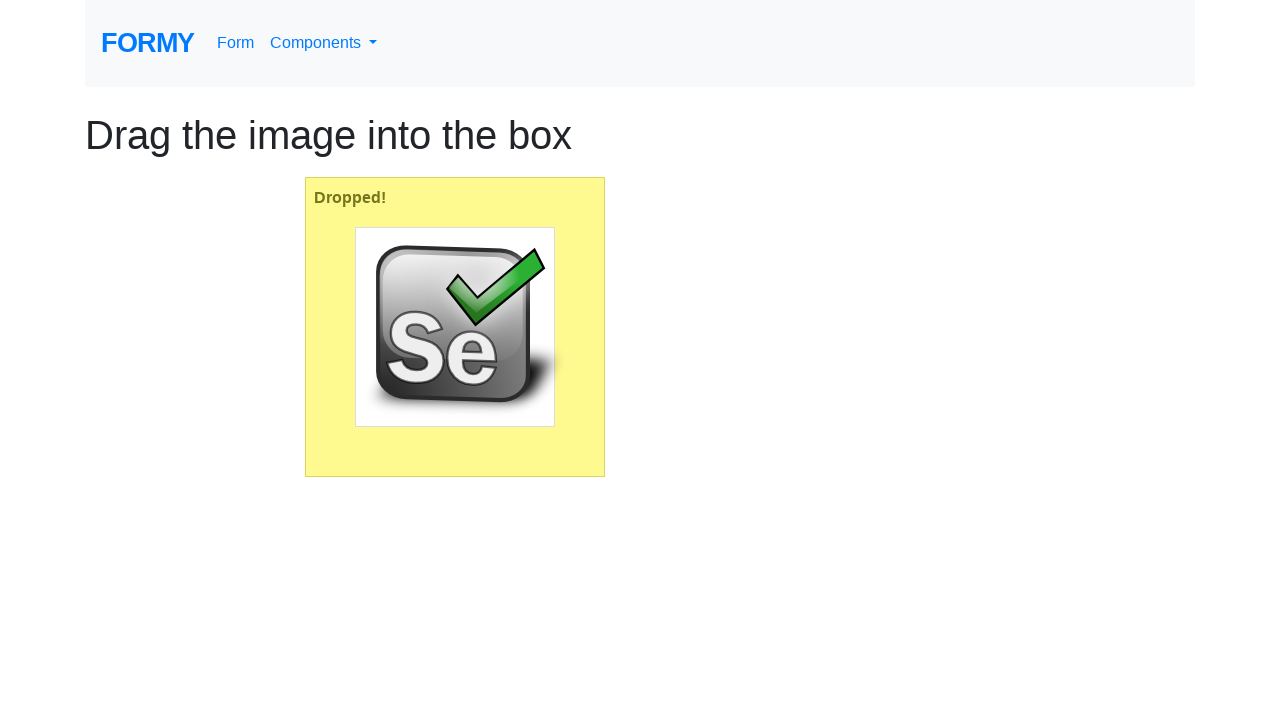